Tests that registration fails with an appropriate error message when attempting to register with an email address that is already registered in the system.

Starting URL: http://practice.automationtesting.in/

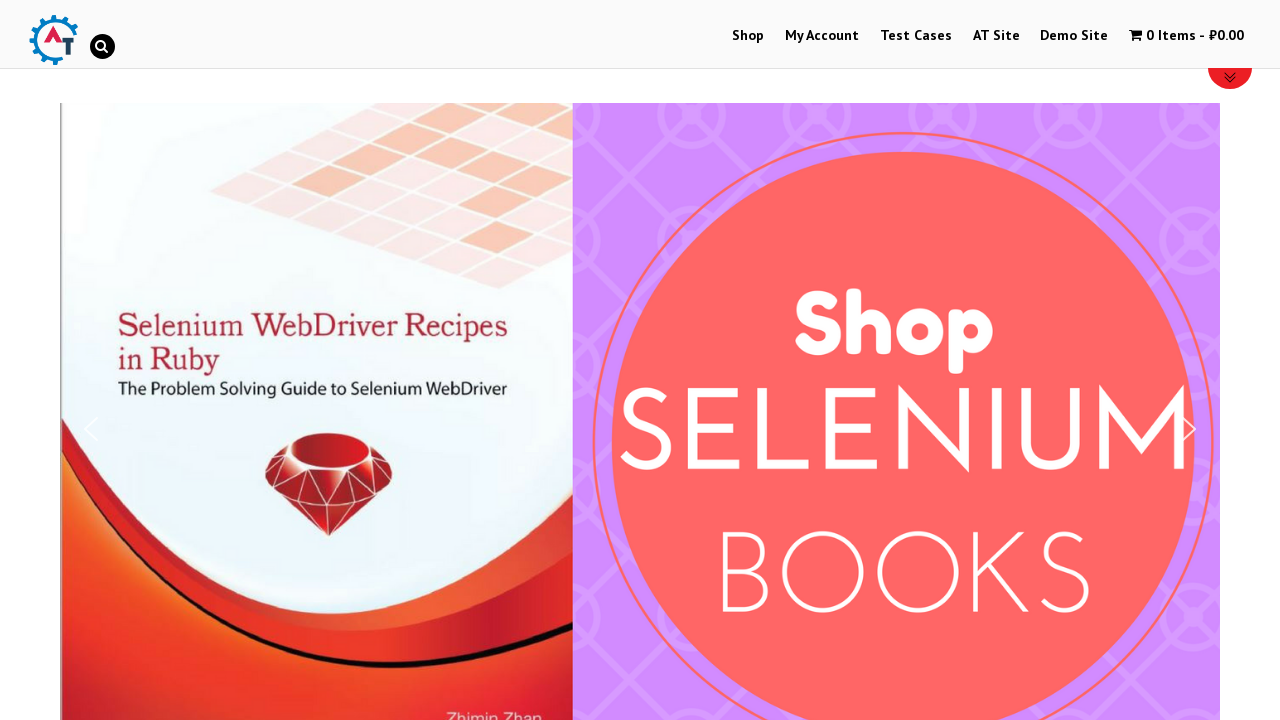

Clicked on My Account menu at (822, 36) on xpath=//a[contains(text(),'My Account')]
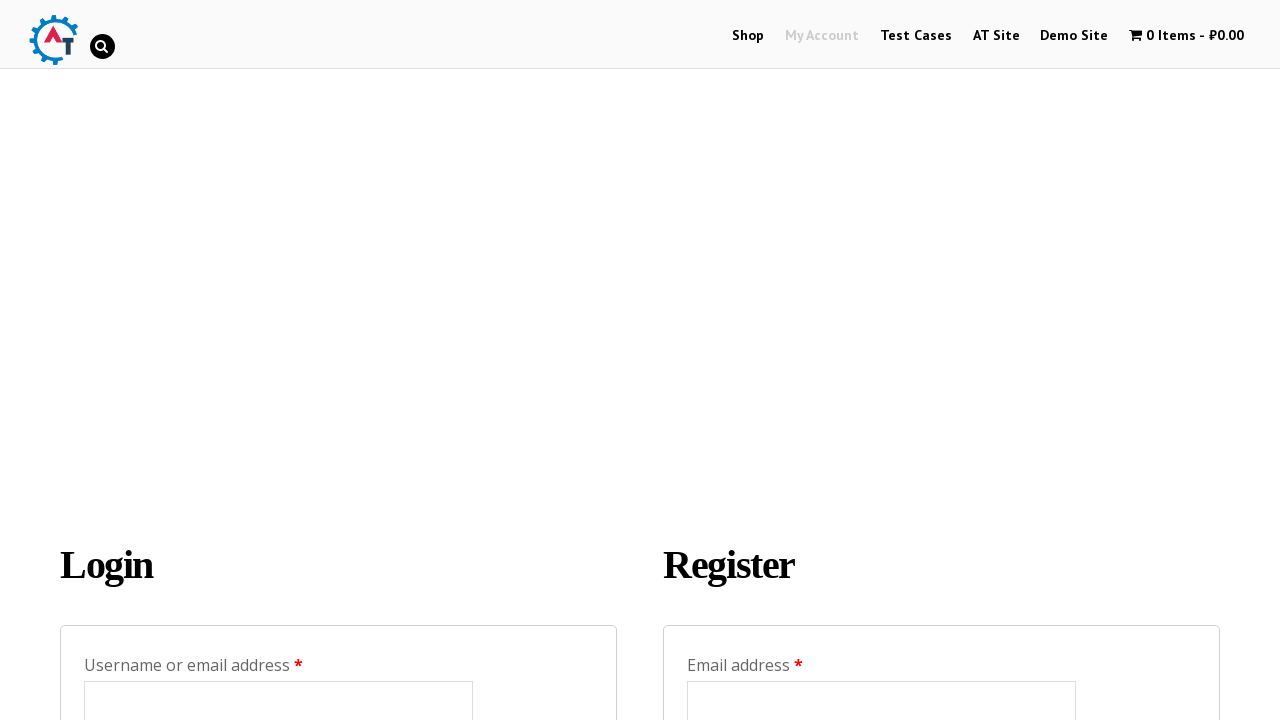

Filled registration email field with testuser7492@yopmail.com on #reg_email
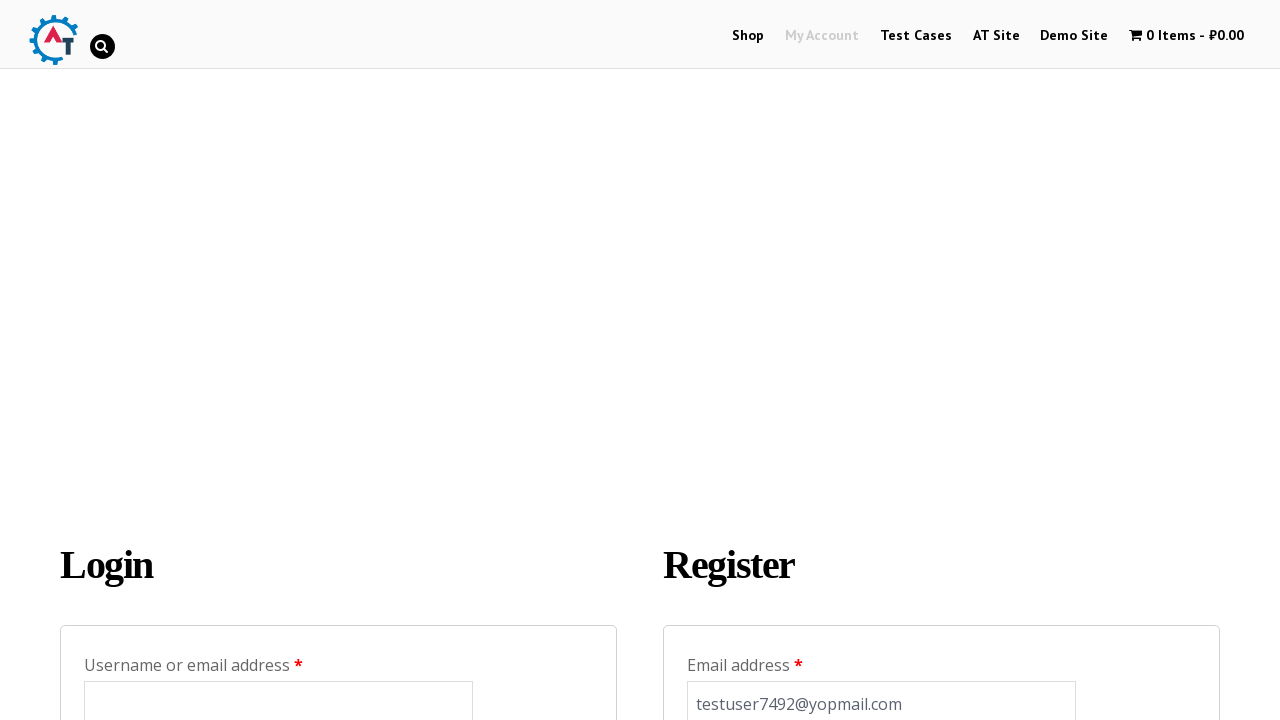

Filled registration password field with TestPassword123! on //form[@class='register']/p[2]/input
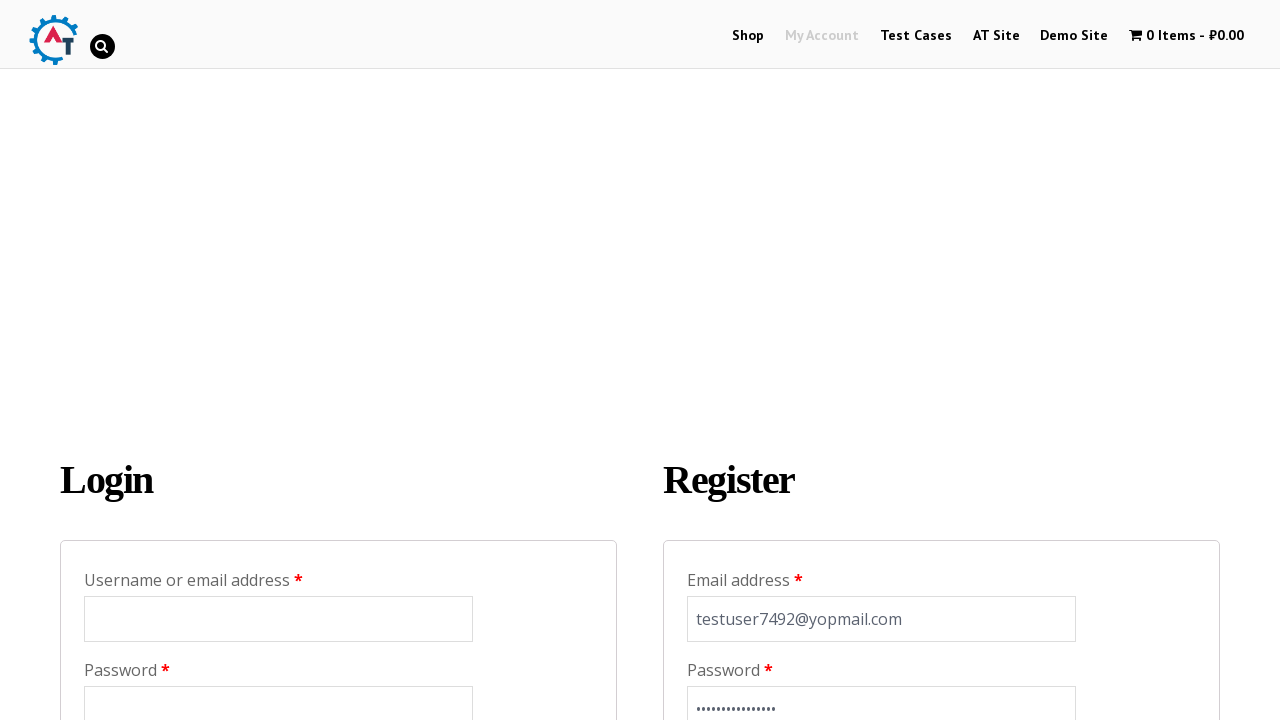

Waited 2 seconds for dynamic content to load
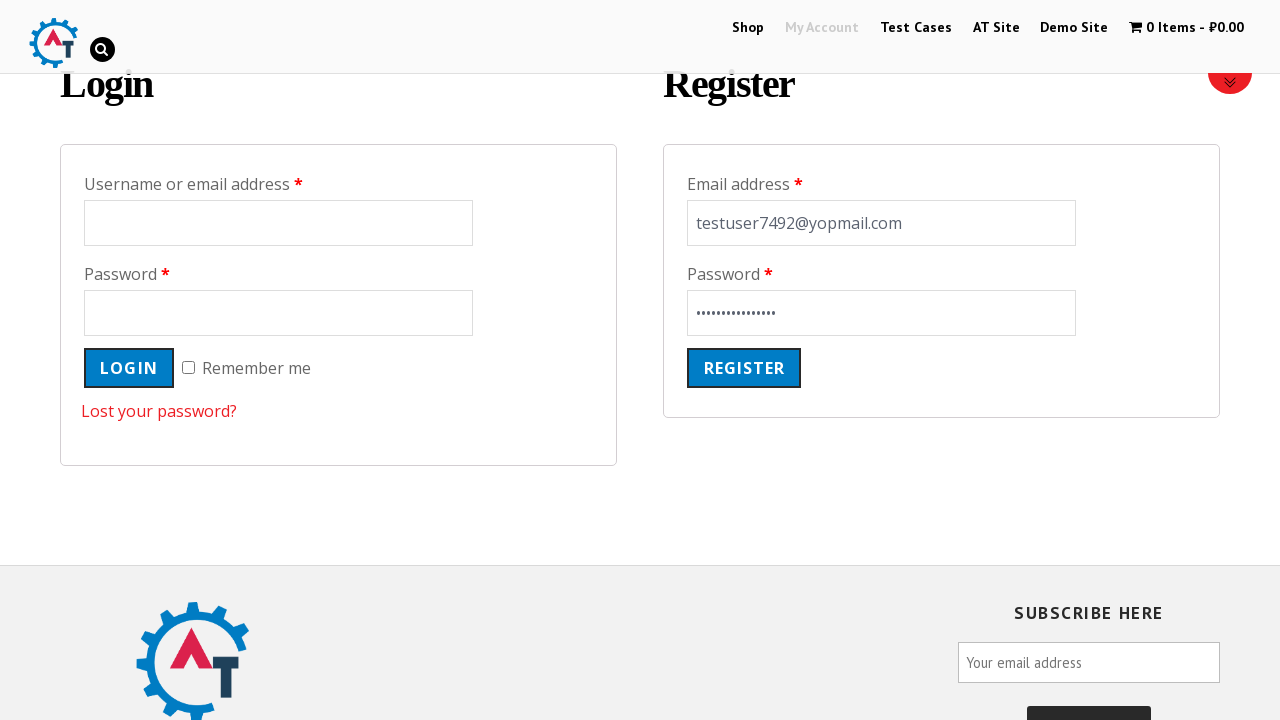

Clicked on content area at (640, 288) on xpath=//div[@id='content']
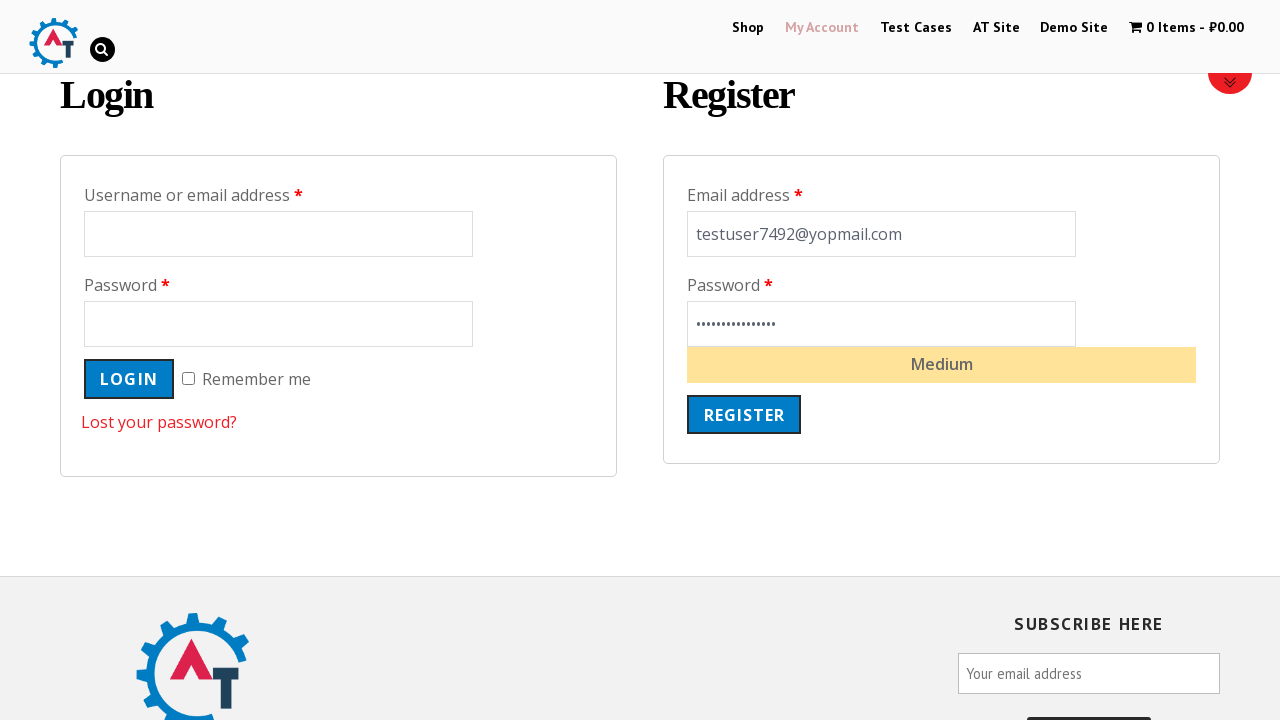

Clicked Register button to submit registration form at (744, 415) on input[value='Register']
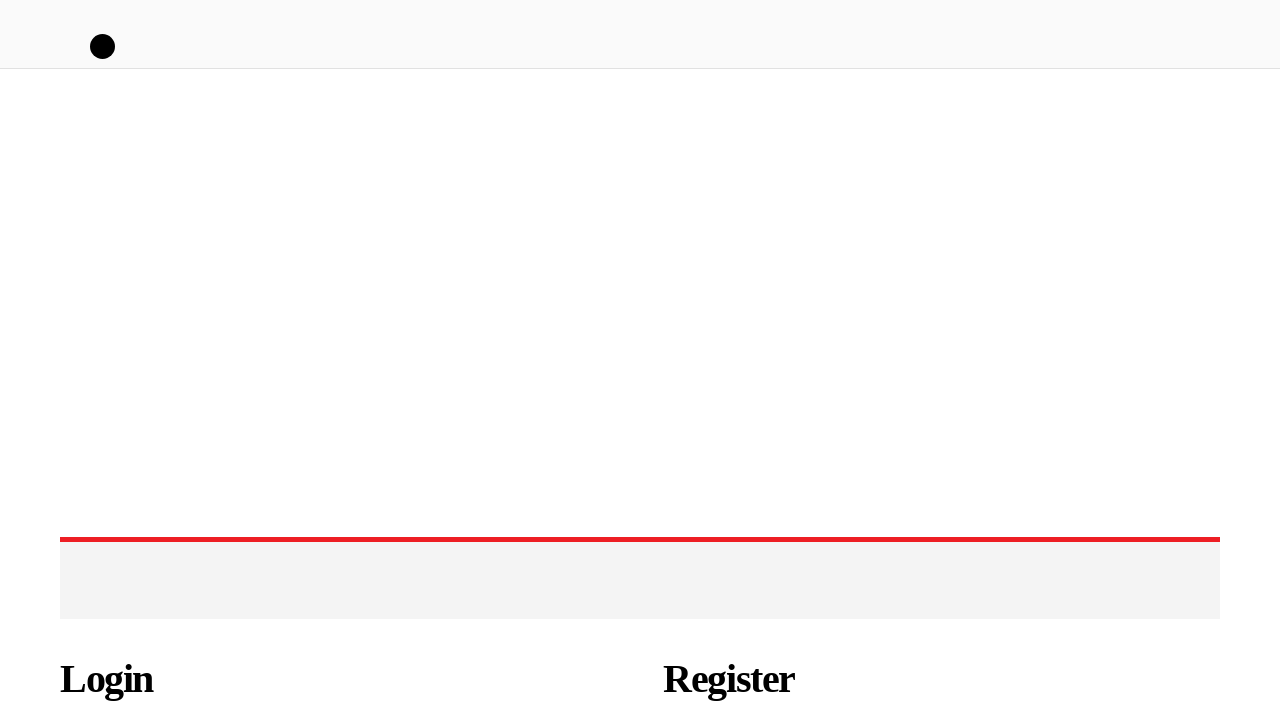

Verified error message appeared indicating email is already registered
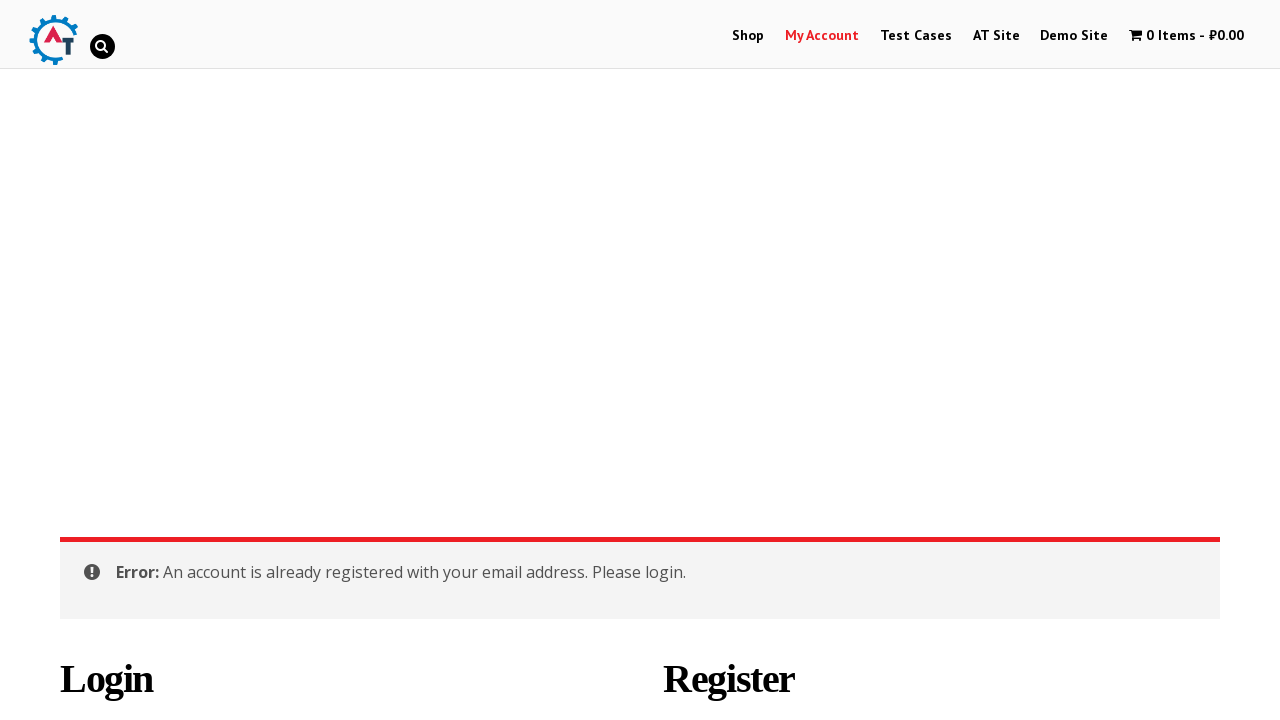

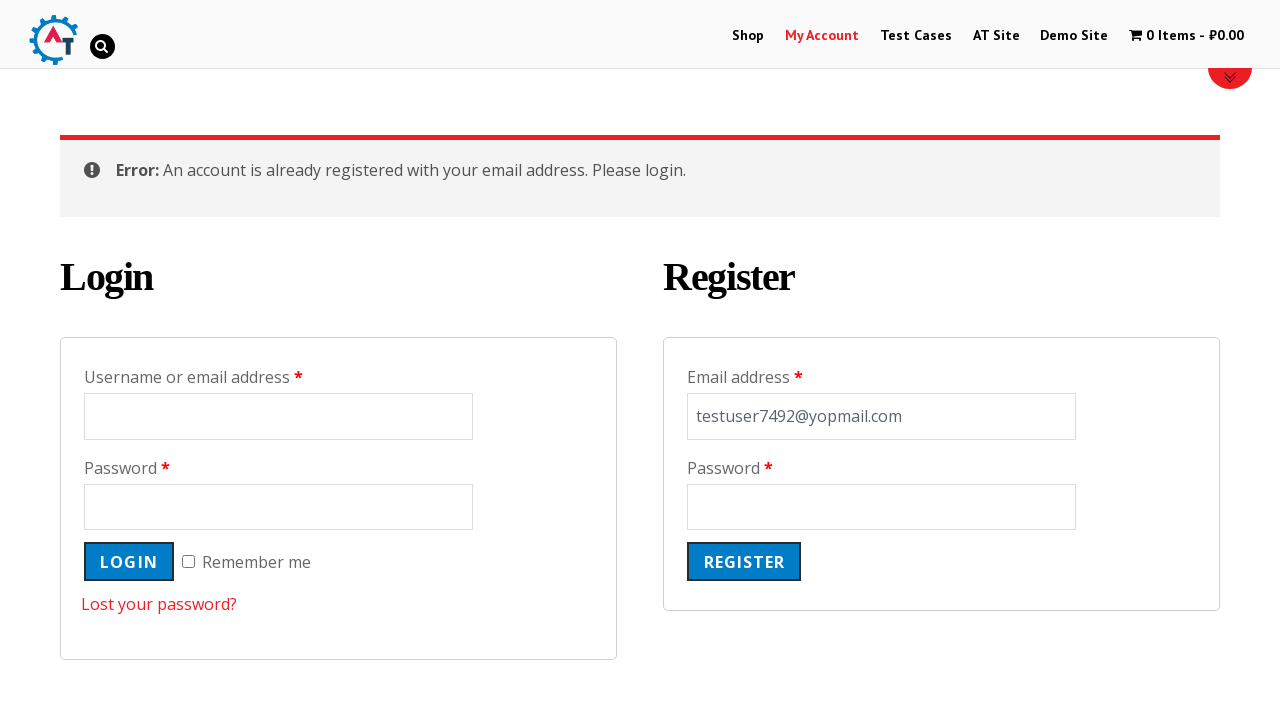